Tests form data entry on Pastebin by filling in the paste content and title fields, then verifying the values were entered correctly.

Starting URL: https://pastebin.com

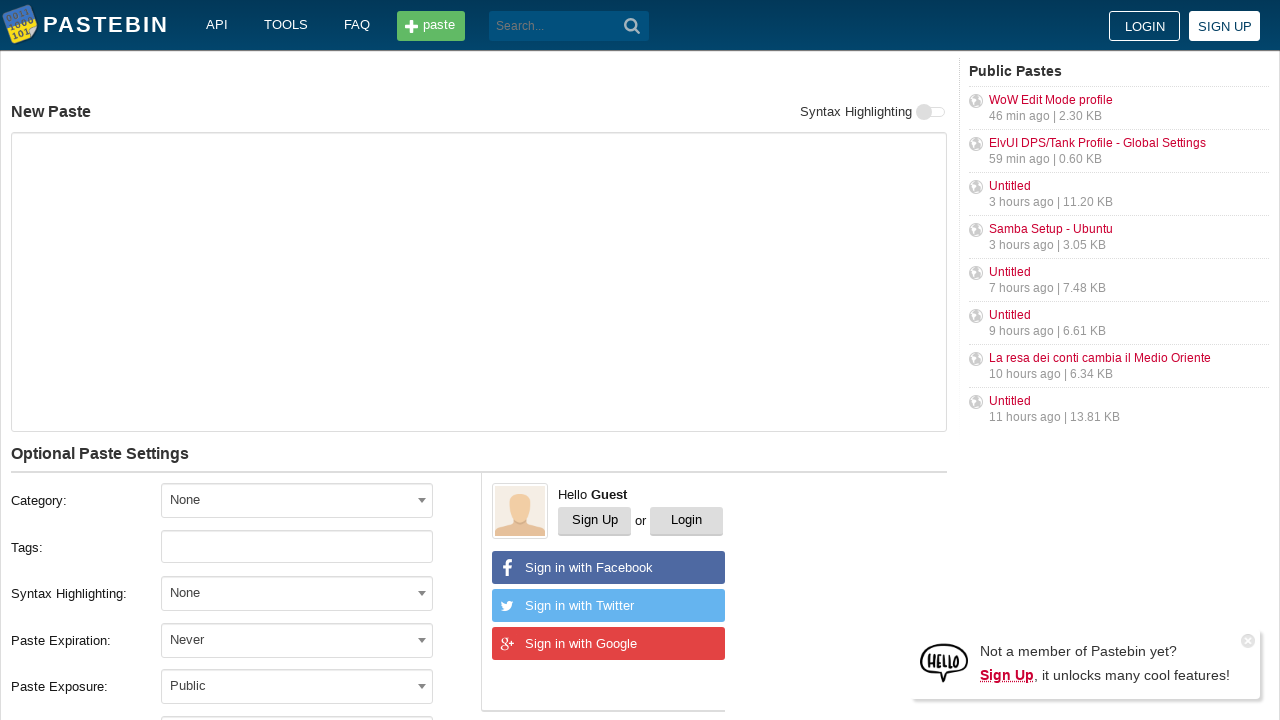

Filled paste content field with 'Hello from WebDriver' on #postform-text
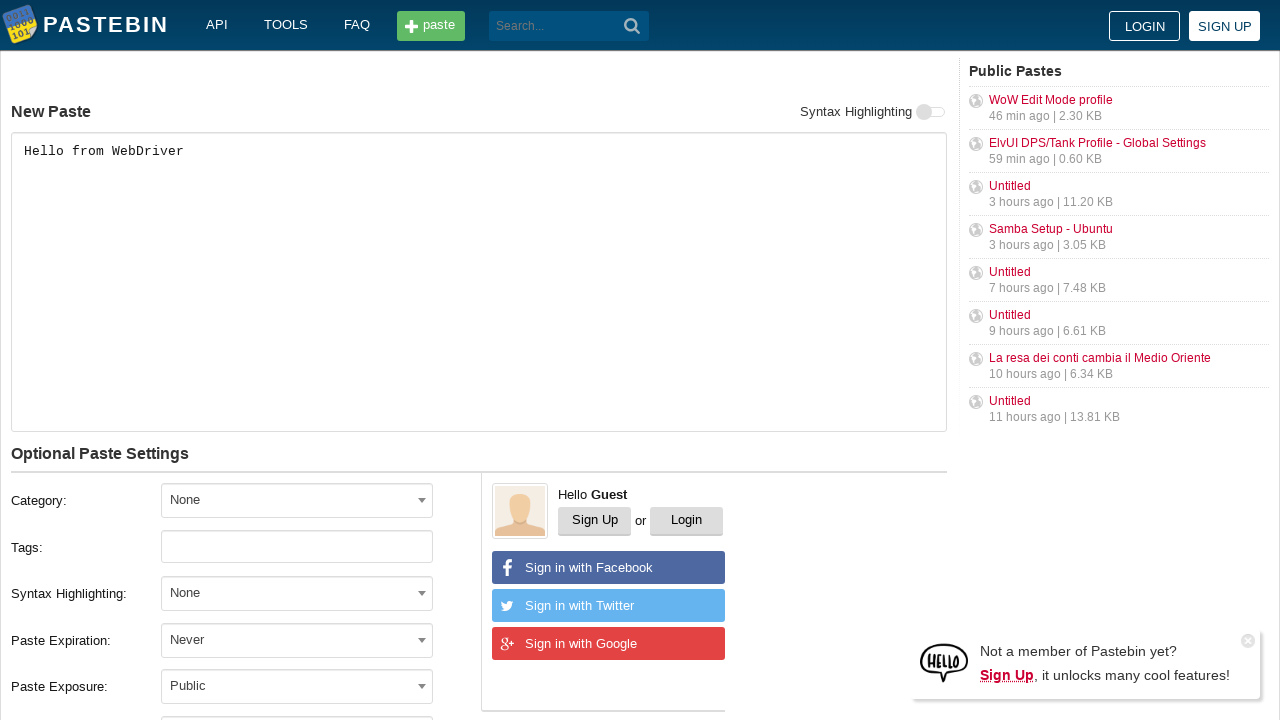

Filled paste title field with 'helloweb' on #postform-name
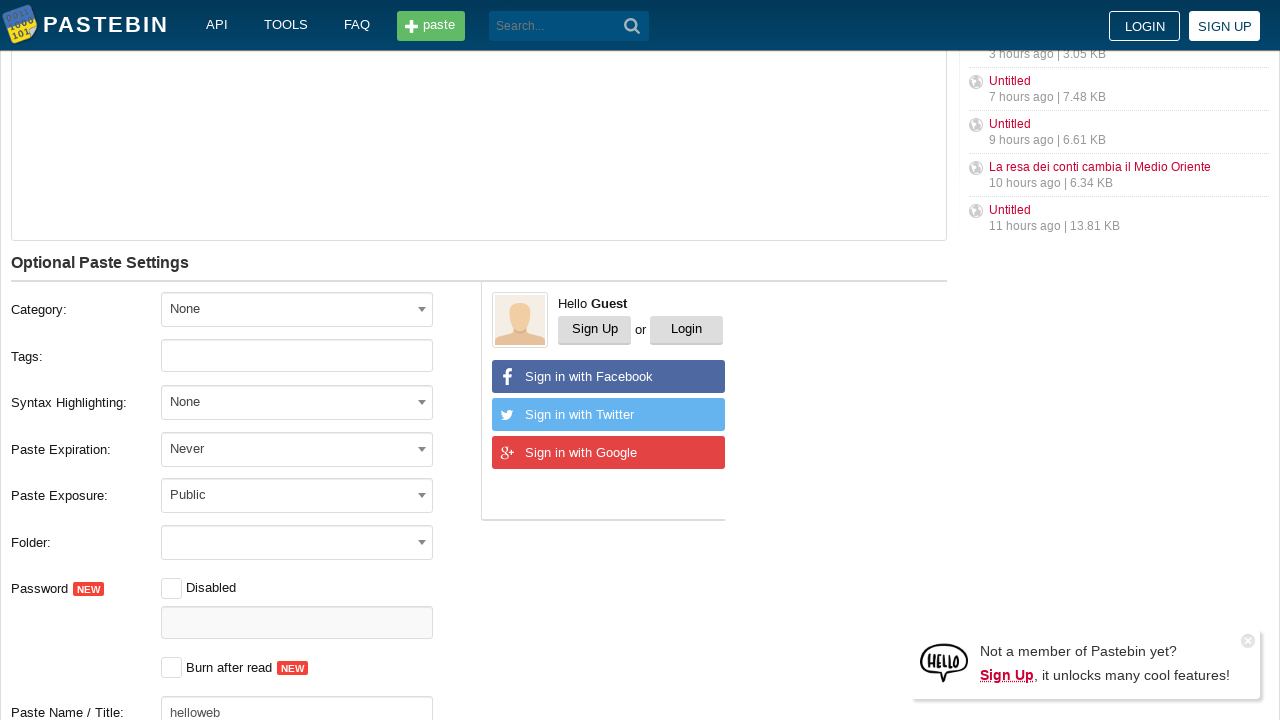

Verified paste title field is present in DOM
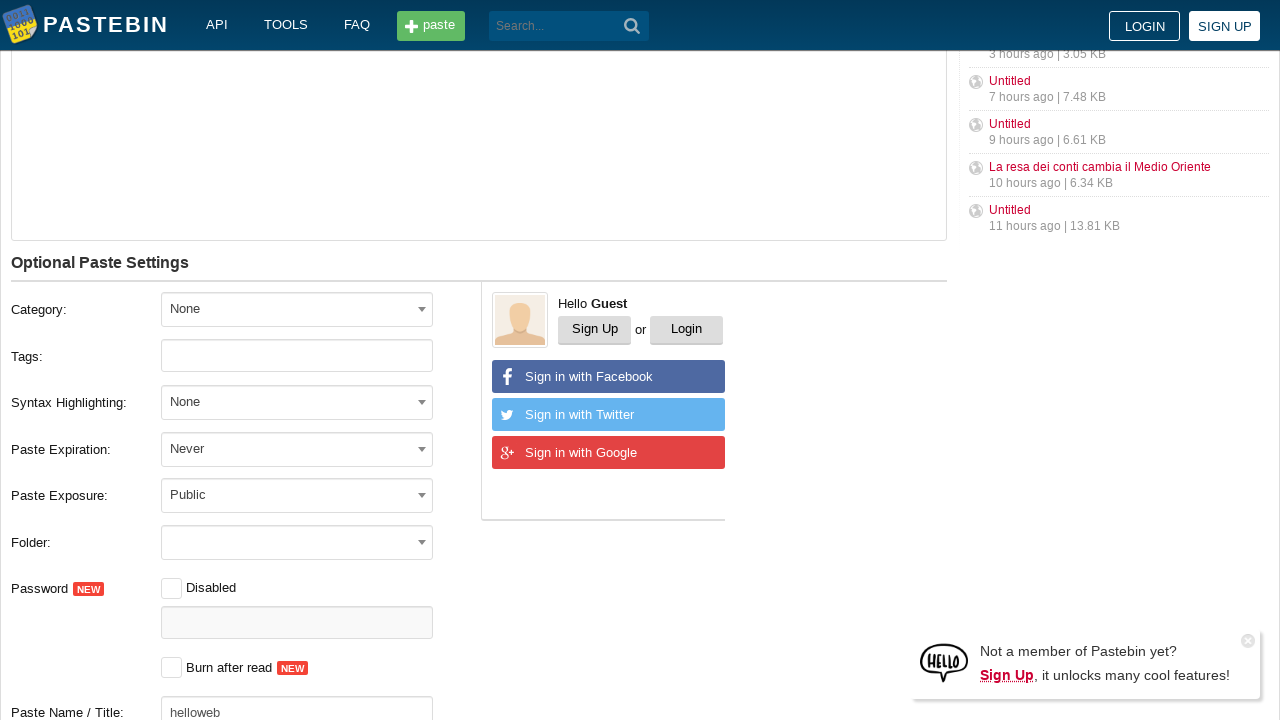

Verified paste content field is present in DOM
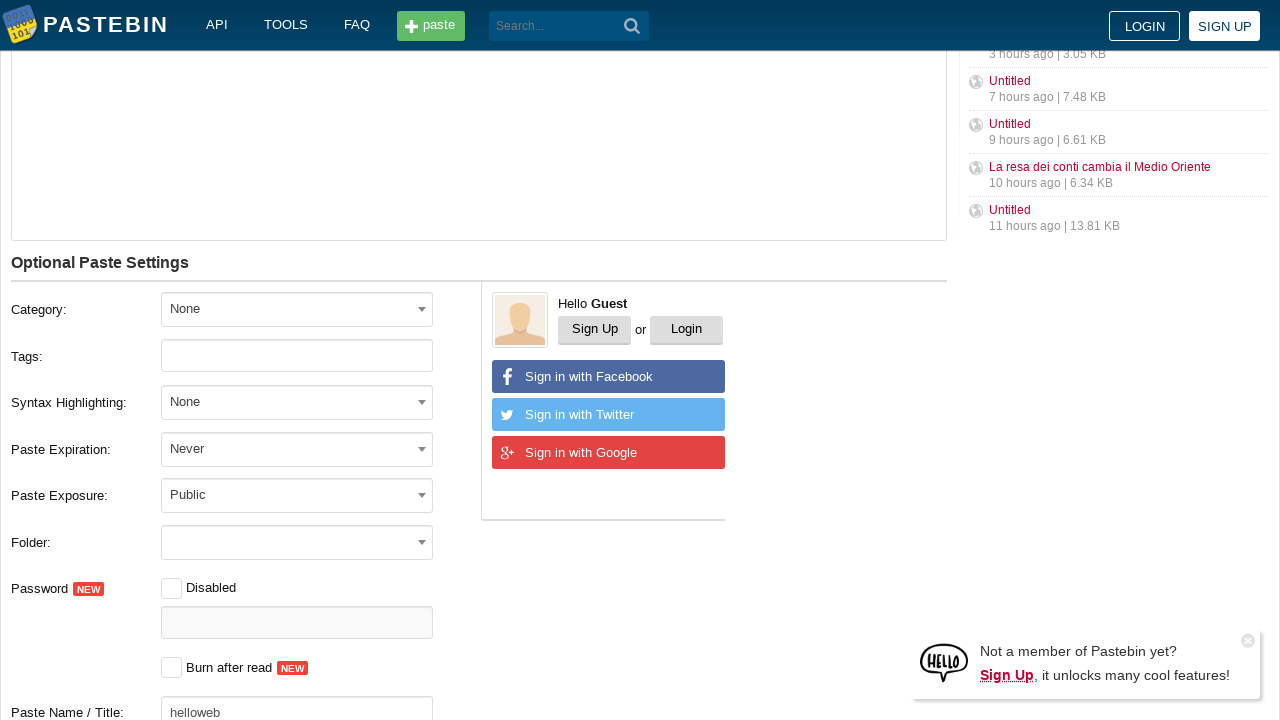

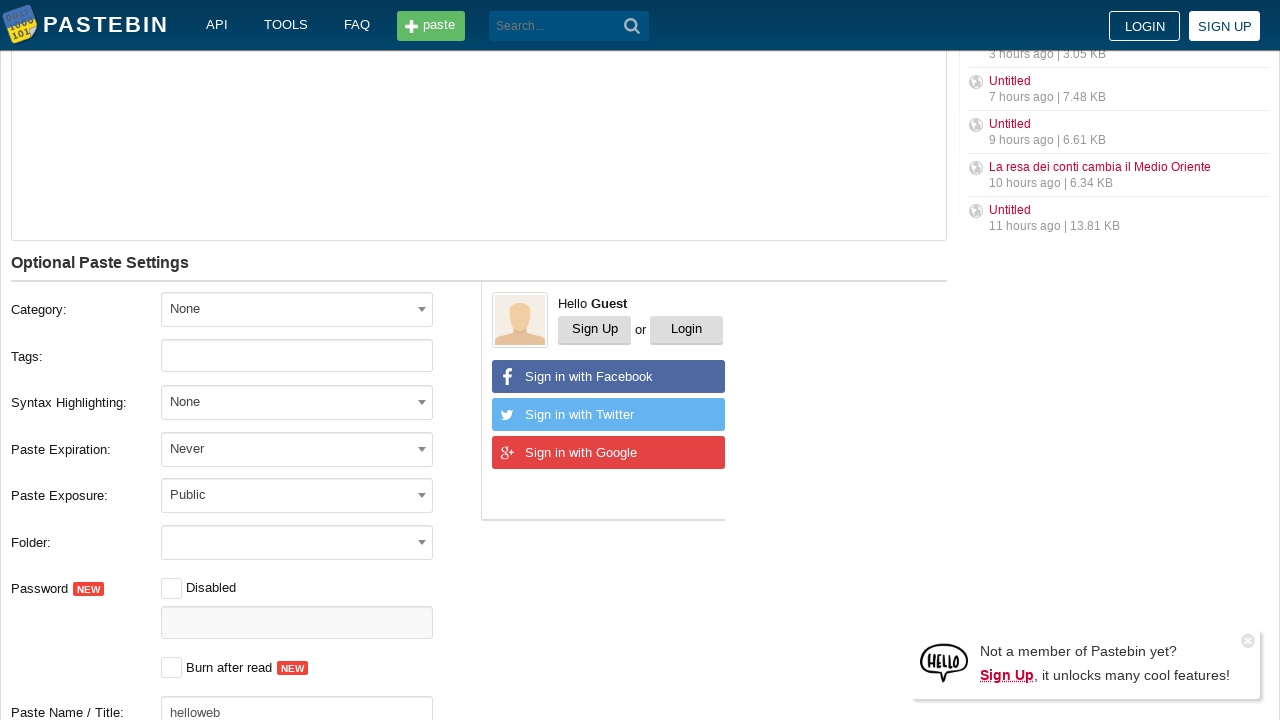